Tests jQuery UI slider functionality by dragging the slider handle to multiple positions

Starting URL: https://jqueryui.com/slider/

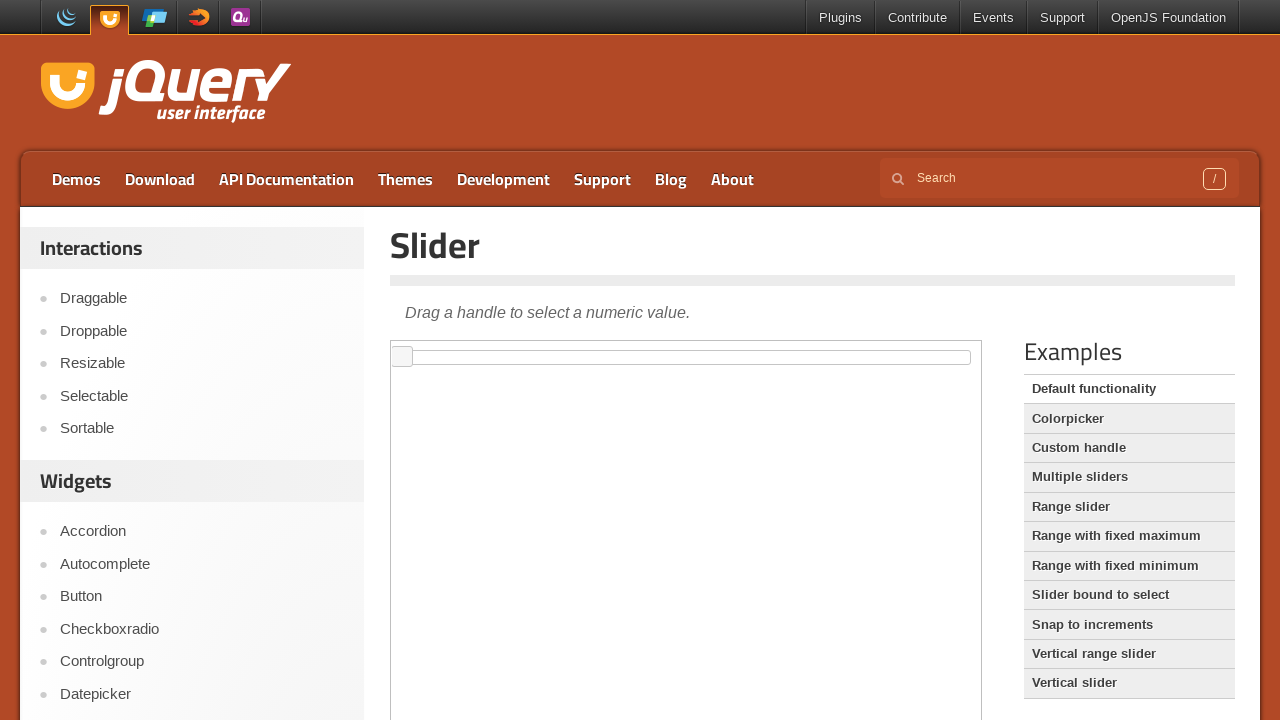

Located the iframe containing the slider demo
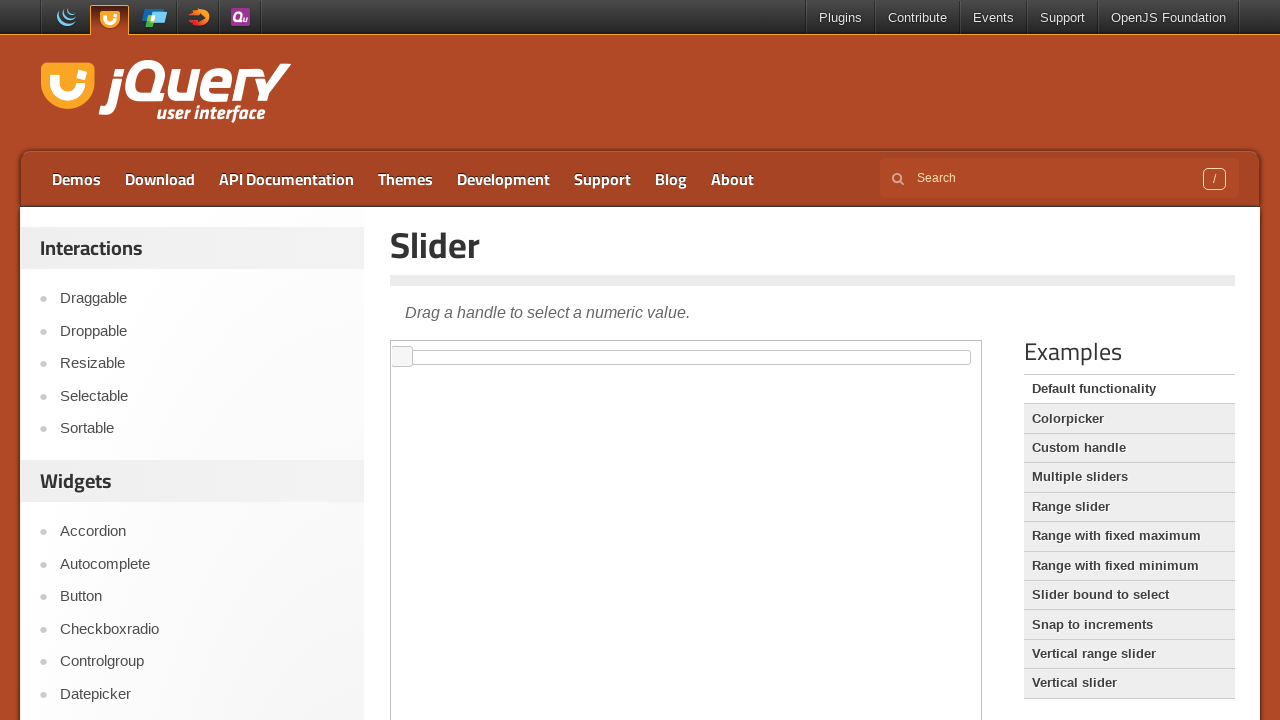

Located the slider element
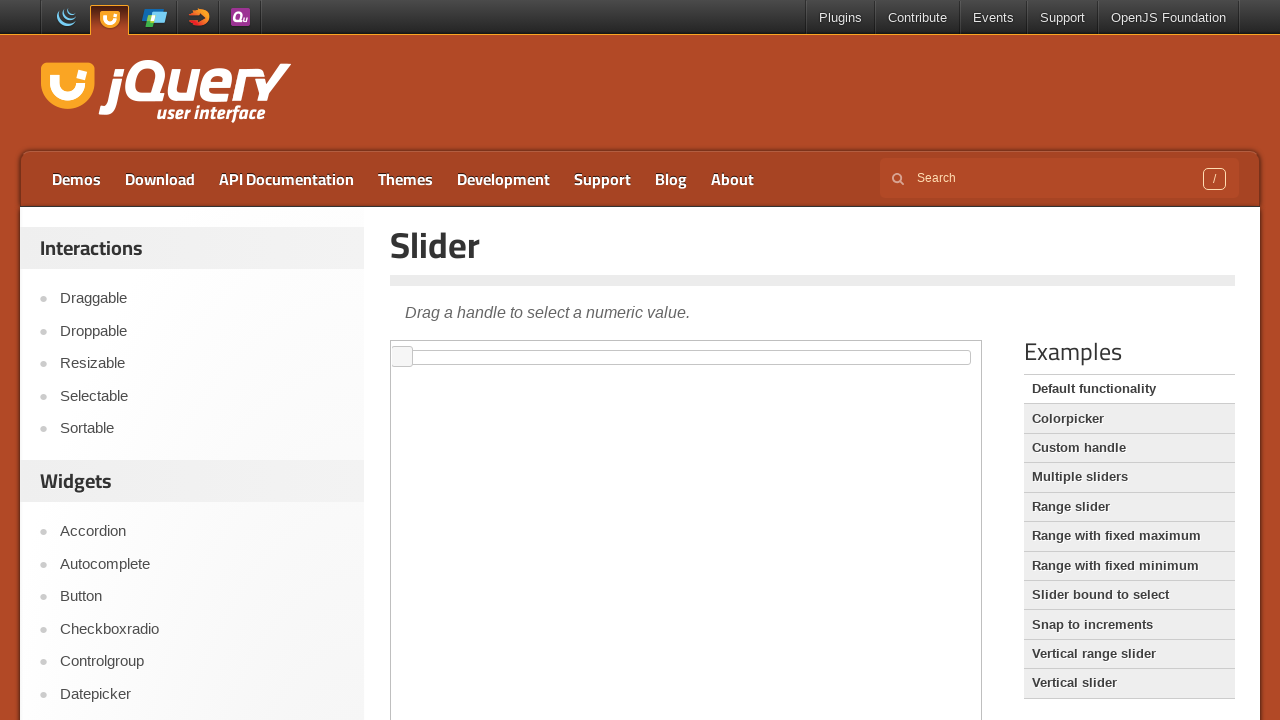

Located slider handle for drag iteration 1
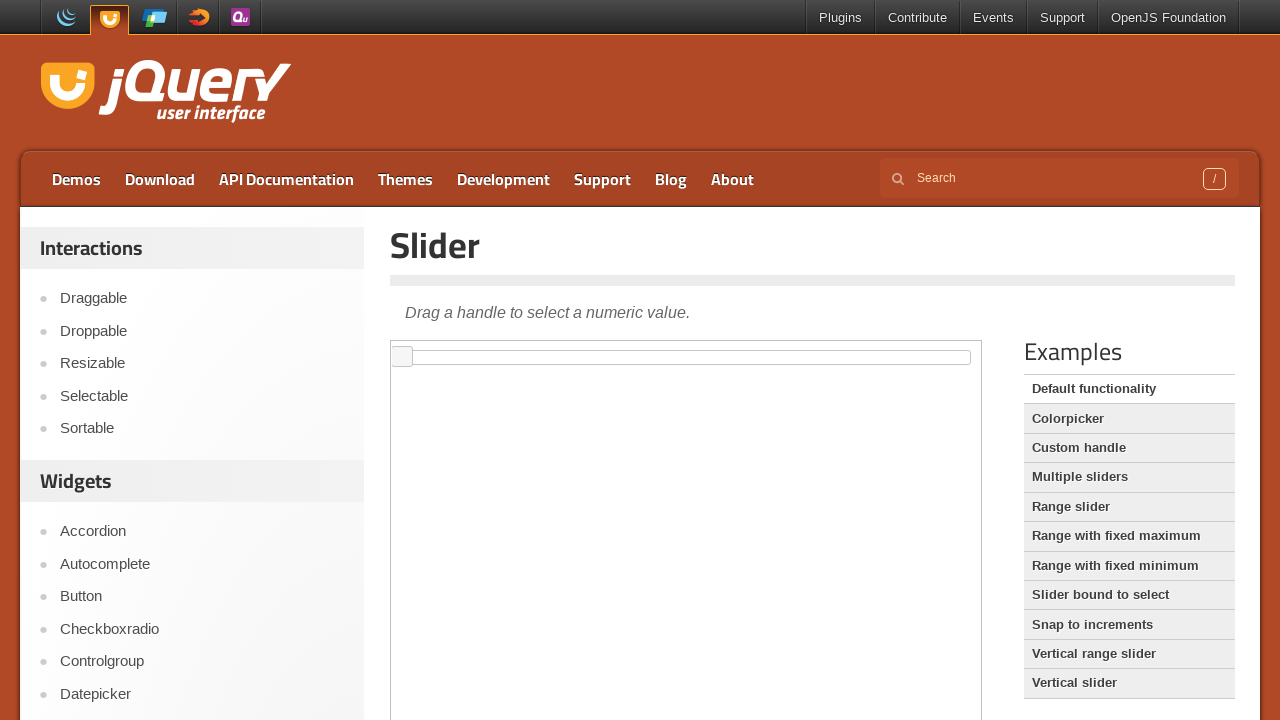

Dragged slider handle to position x=100 at (493, 347)
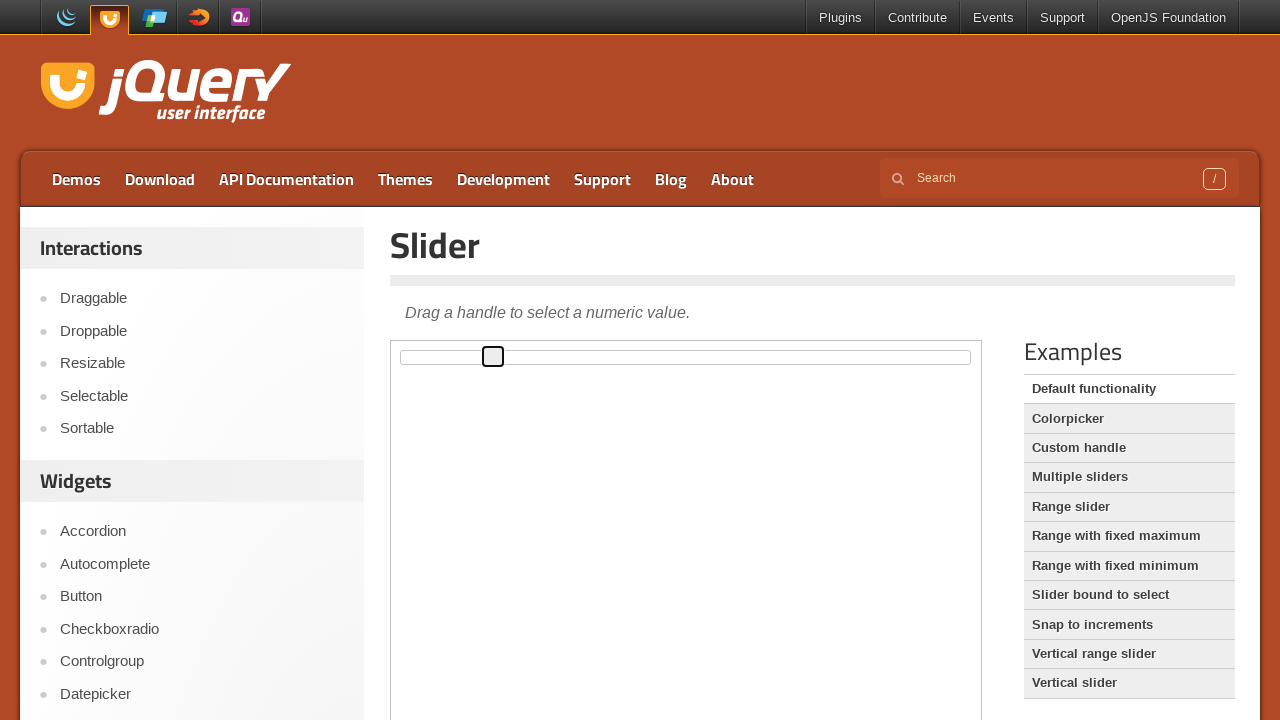

Waited 1 second before next drag
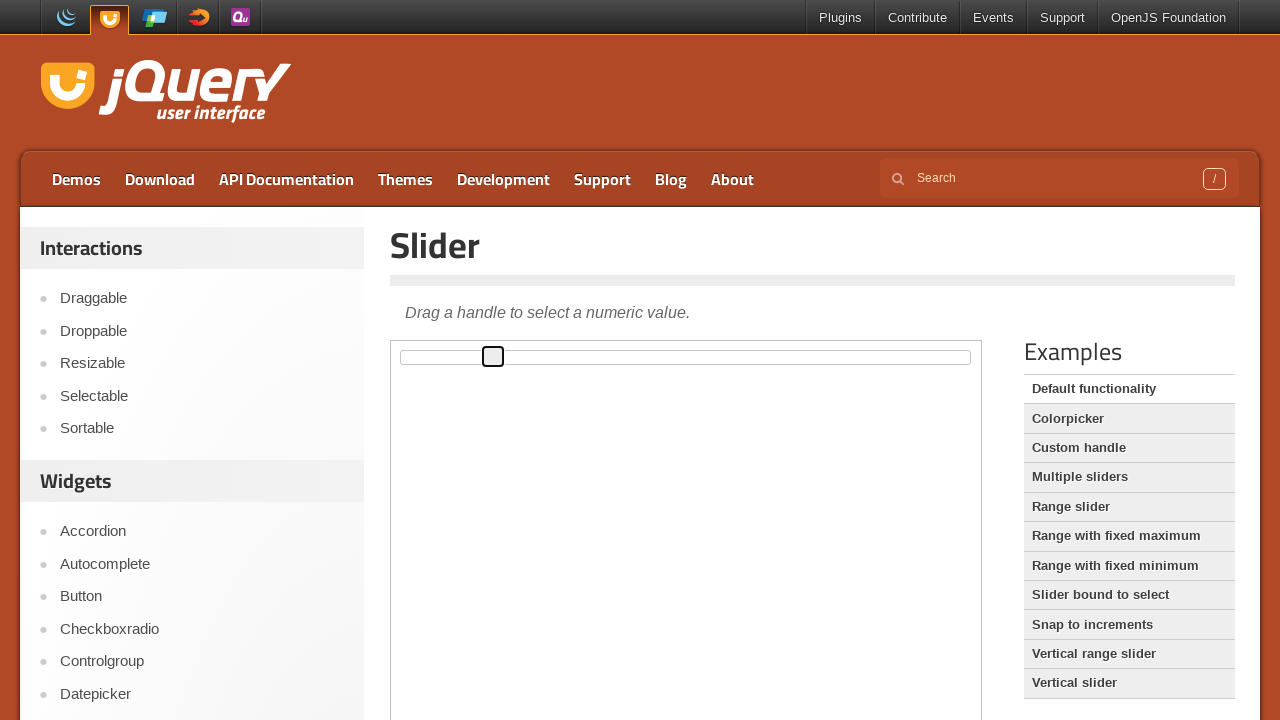

Located slider handle for drag iteration 2
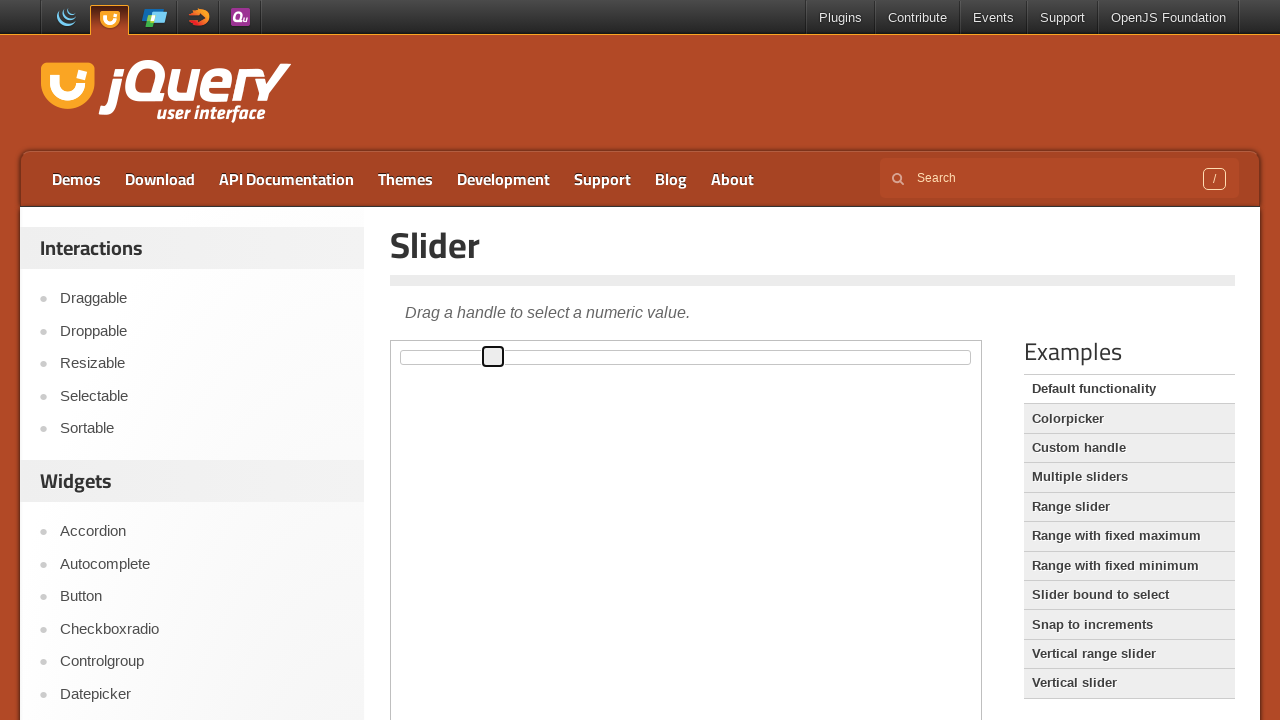

Dragged slider handle to position x=200 at (684, 347)
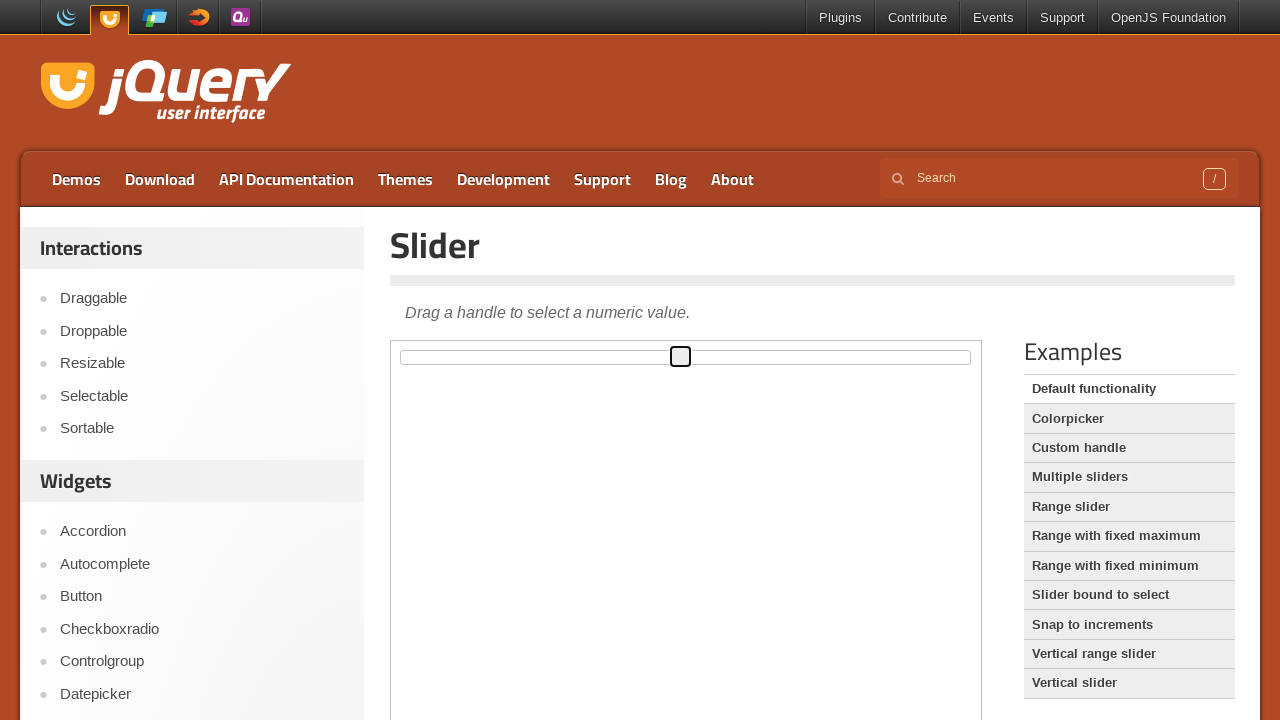

Waited 1 second before next drag
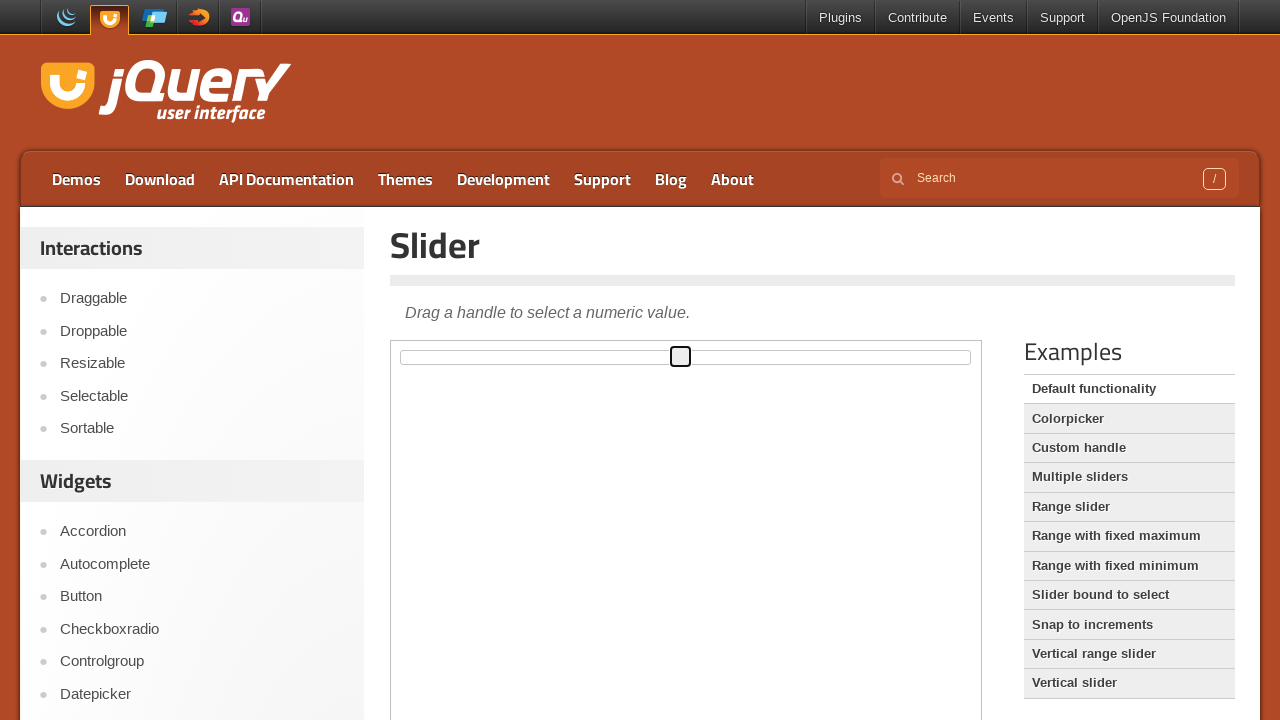

Located slider handle for drag iteration 3
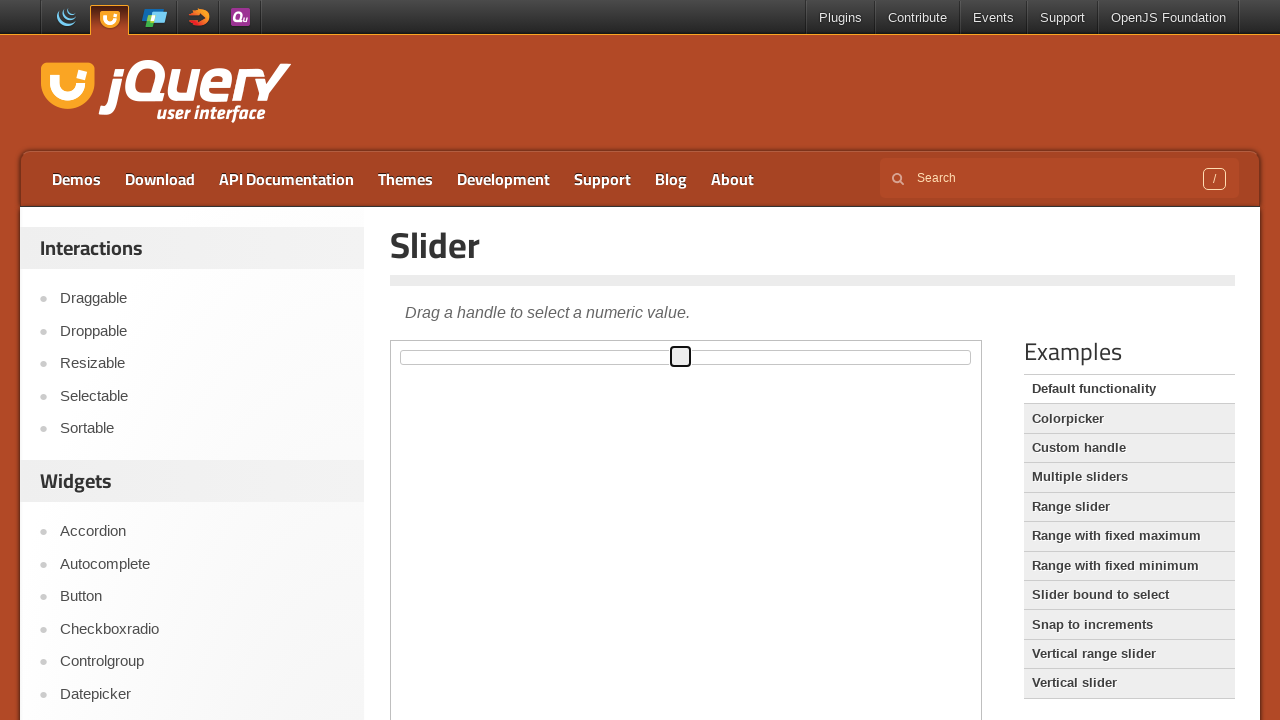

Dragged slider handle to position x=300 at (971, 347)
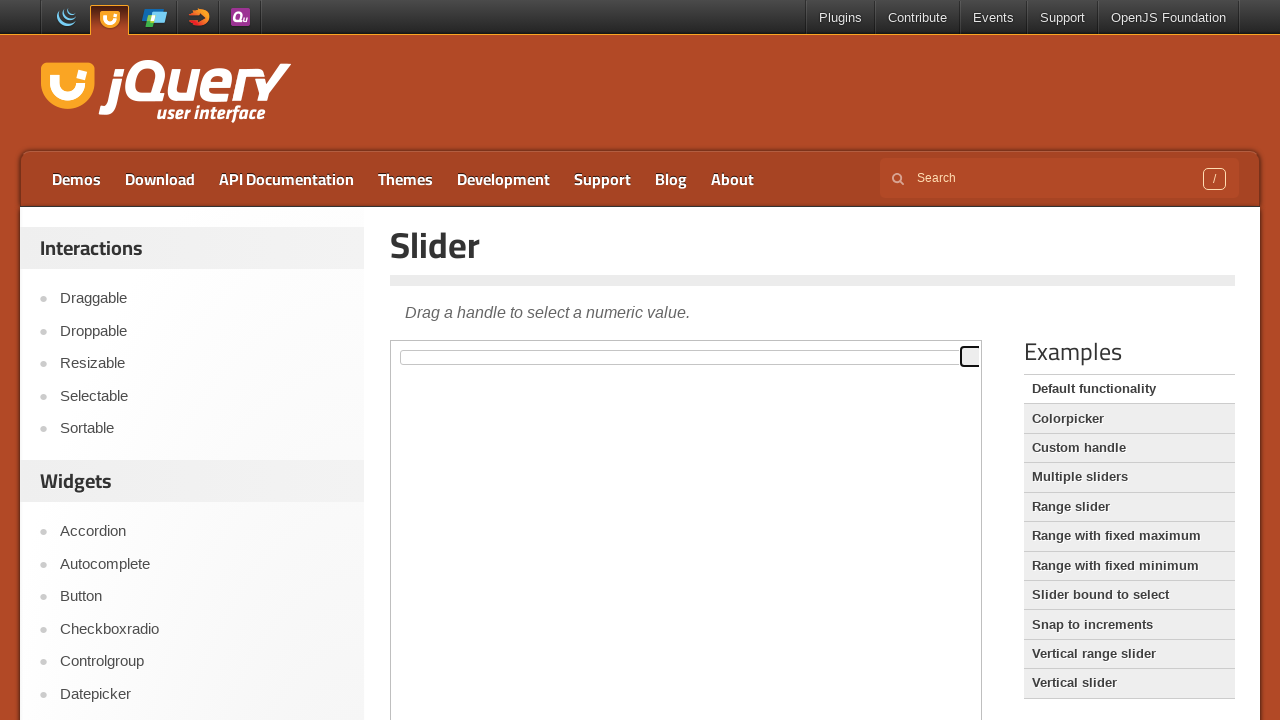

Waited 1 second before next drag
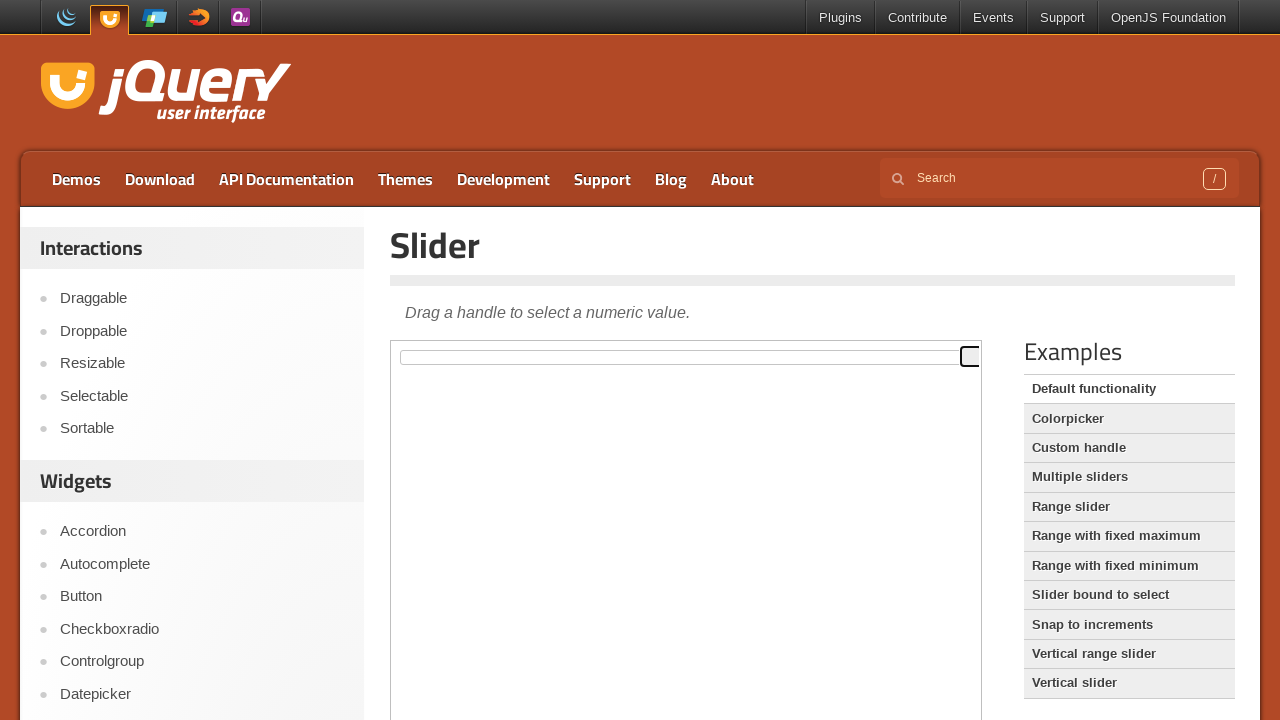

Located slider handle for drag iteration 4
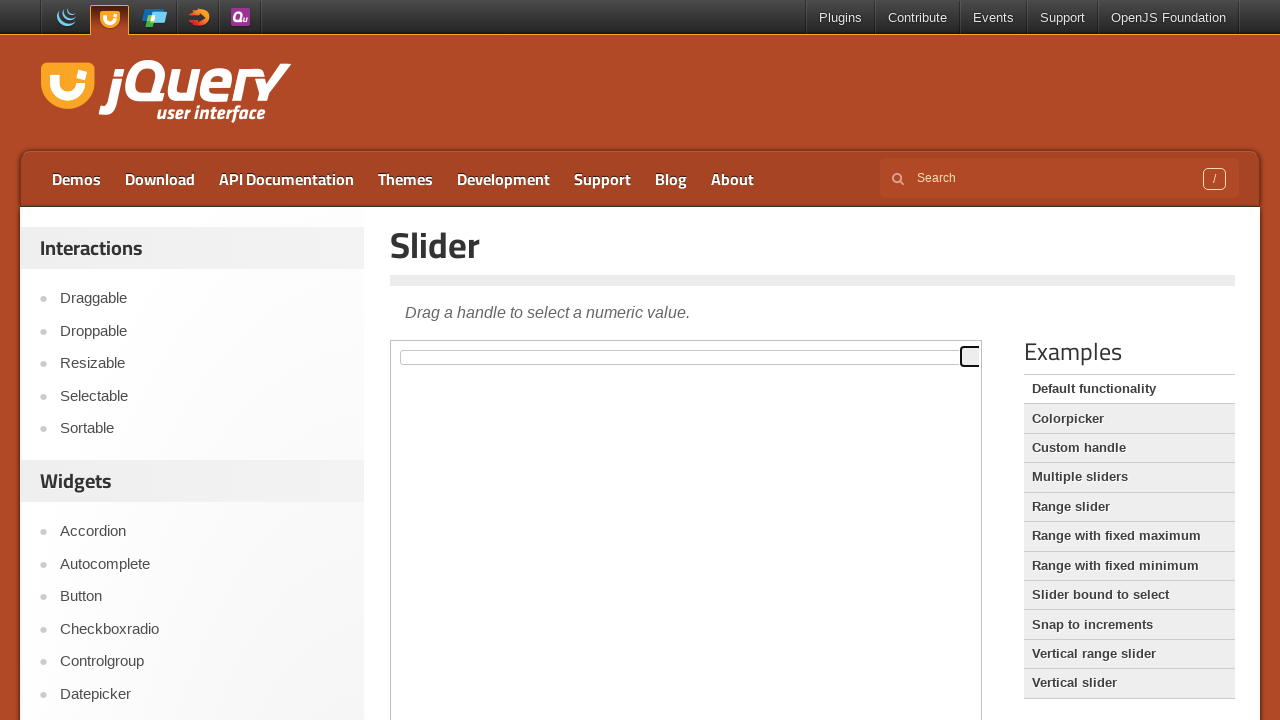

Dragged slider handle to position x=400 at (1359, 347)
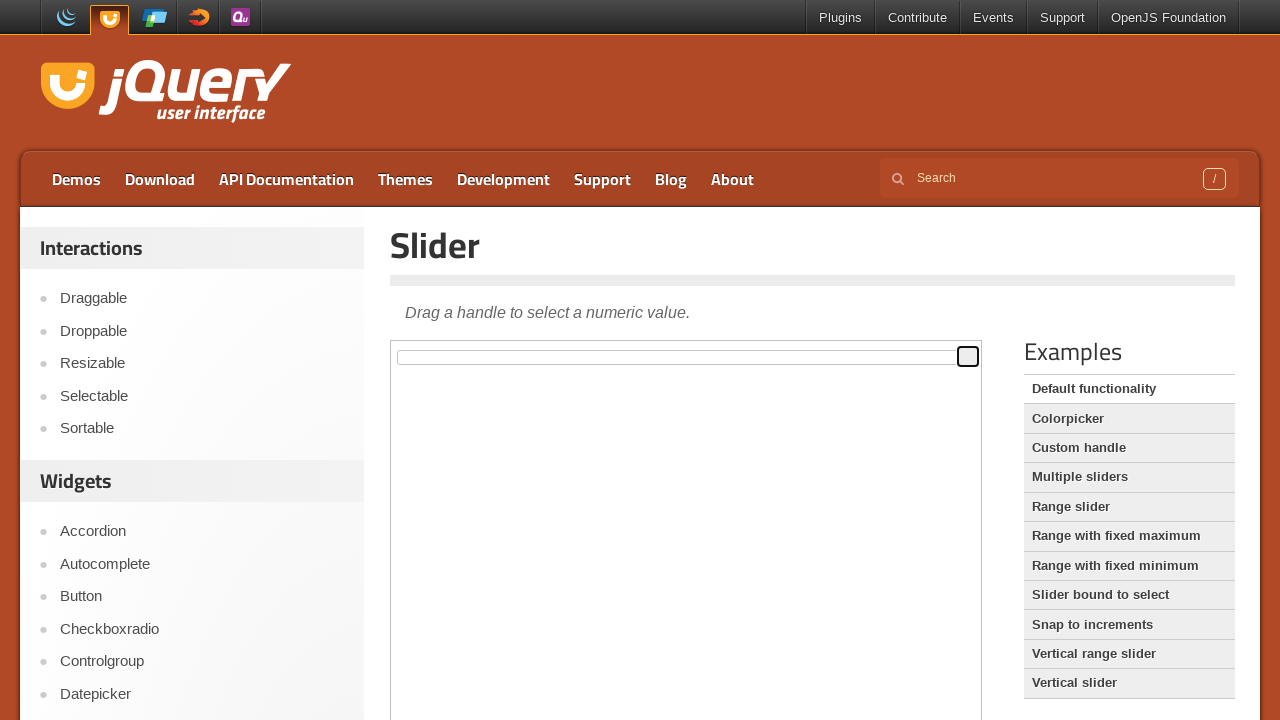

Waited 1 second before next drag
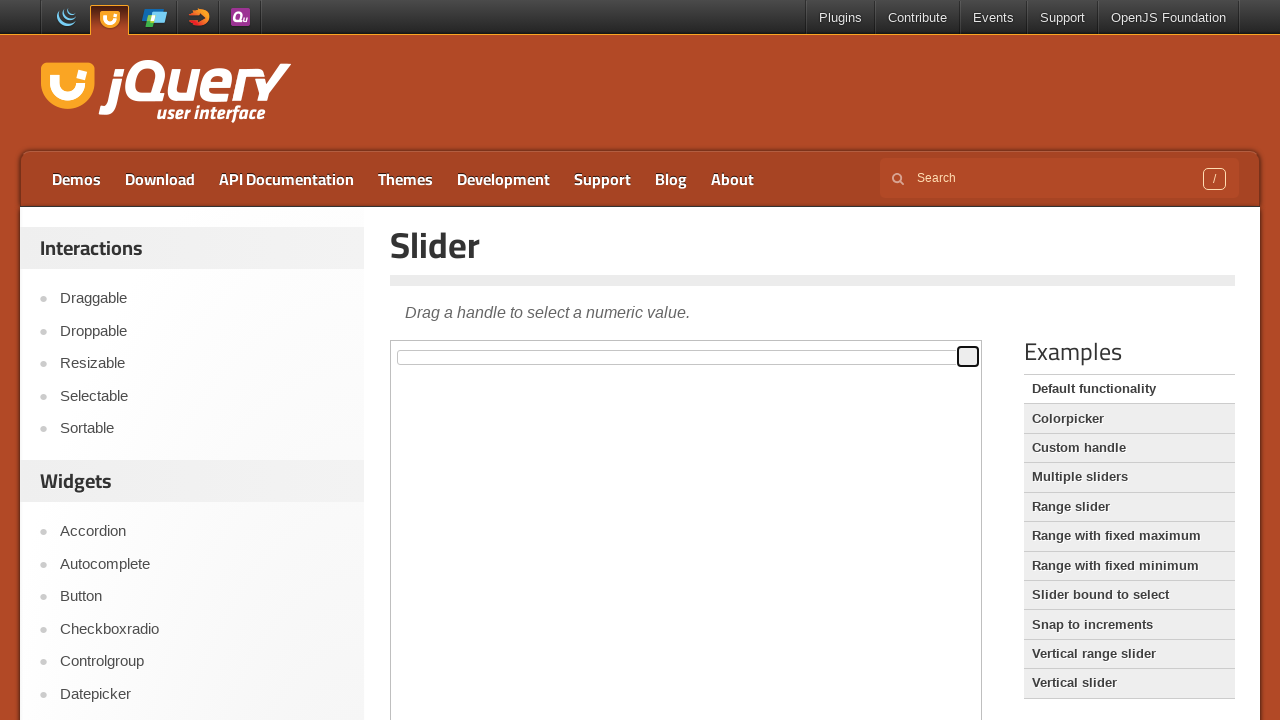

Located slider handle for drag iteration 5
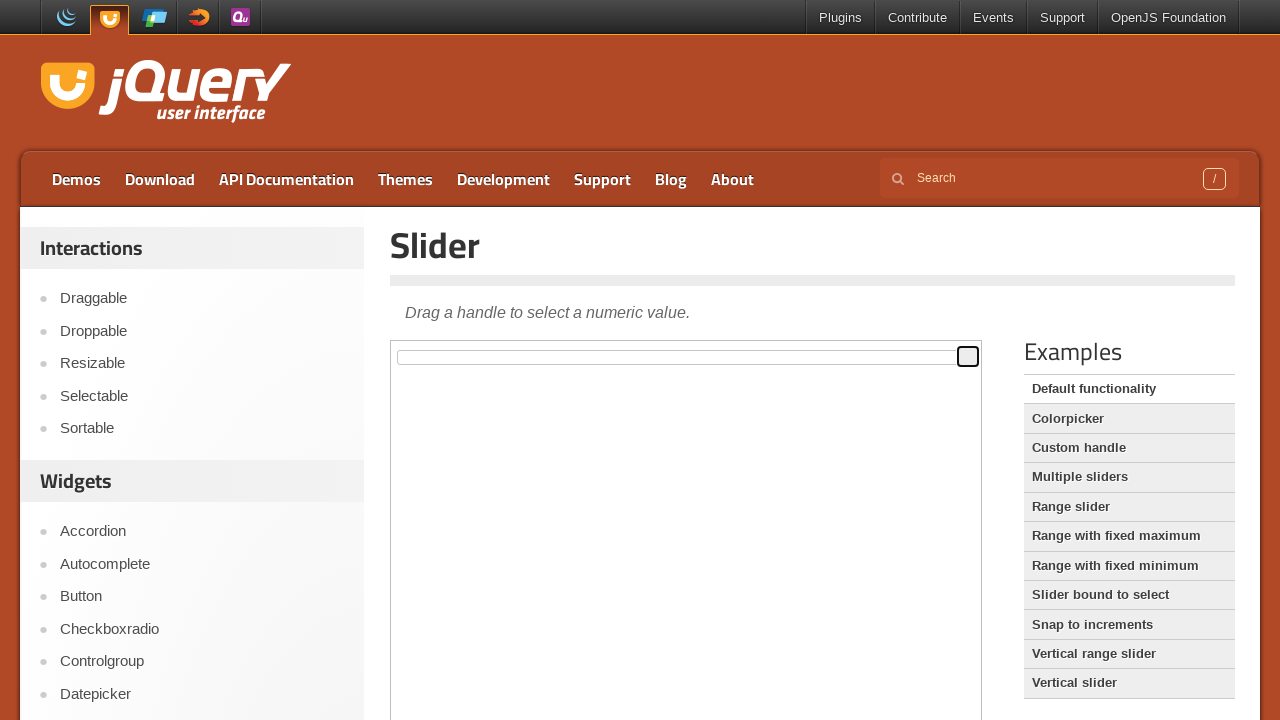

Dragged slider handle to position x=500 at (1459, 347)
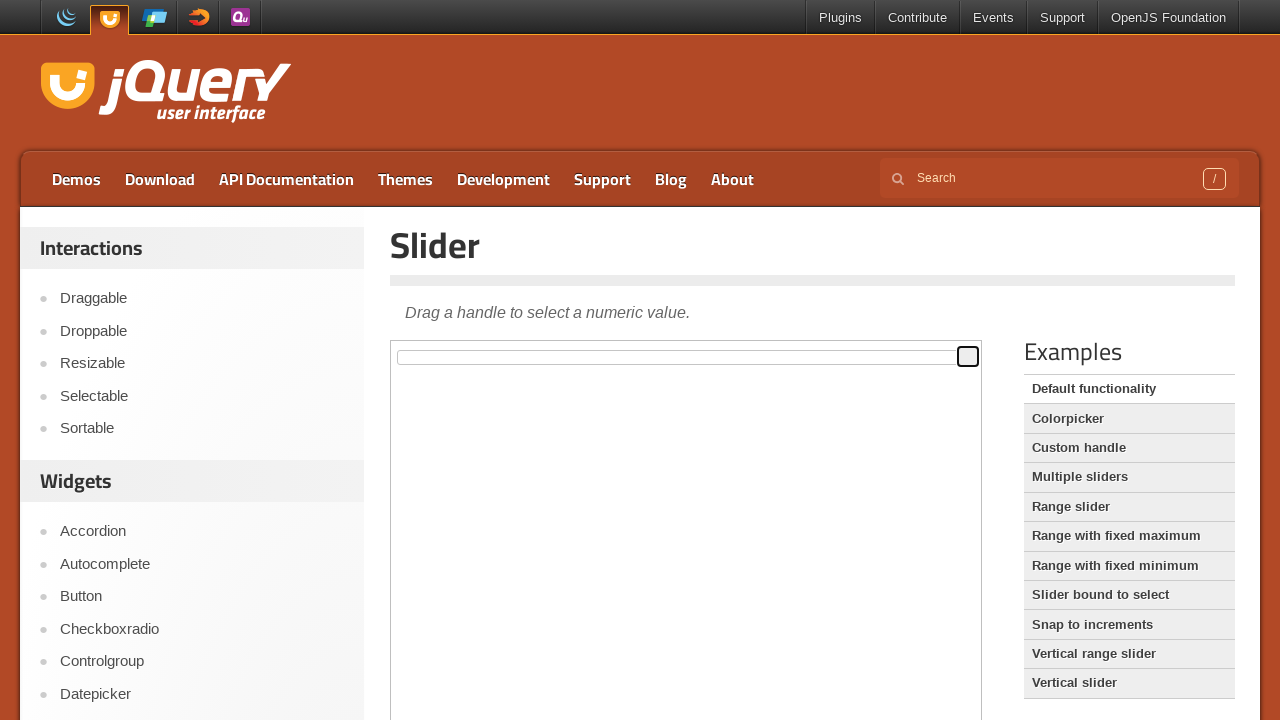

Waited 1 second before next drag
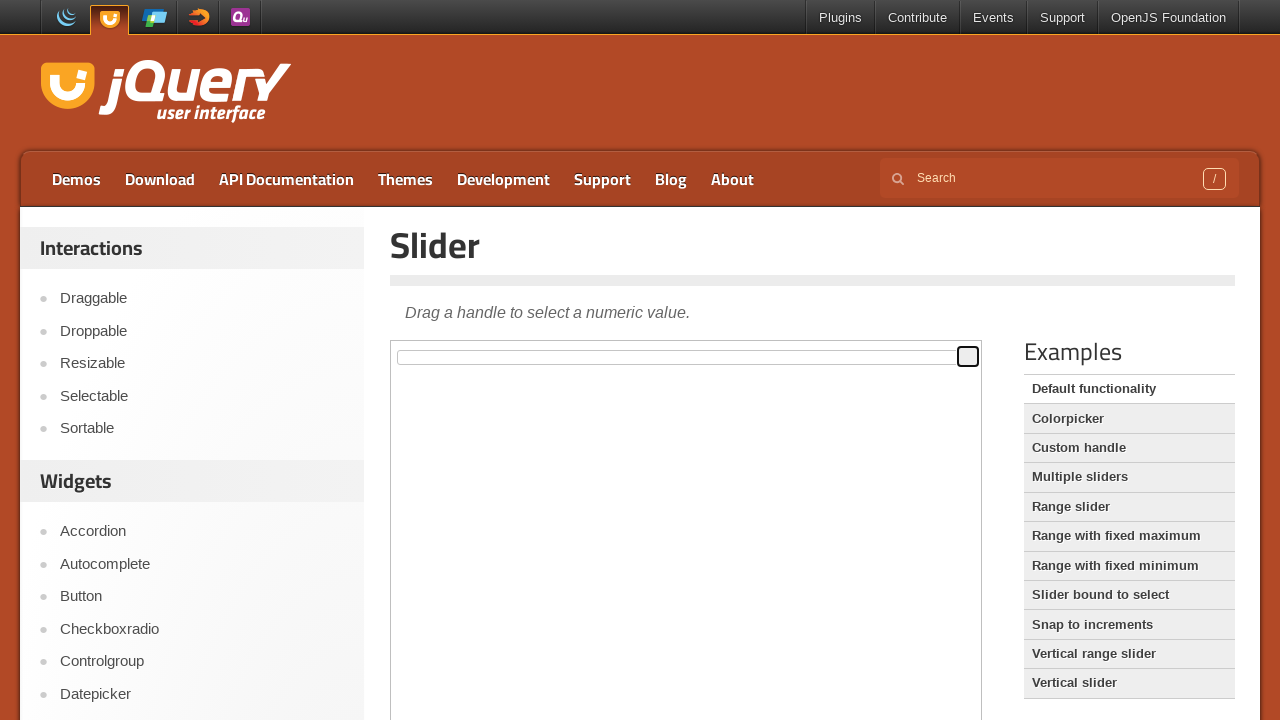

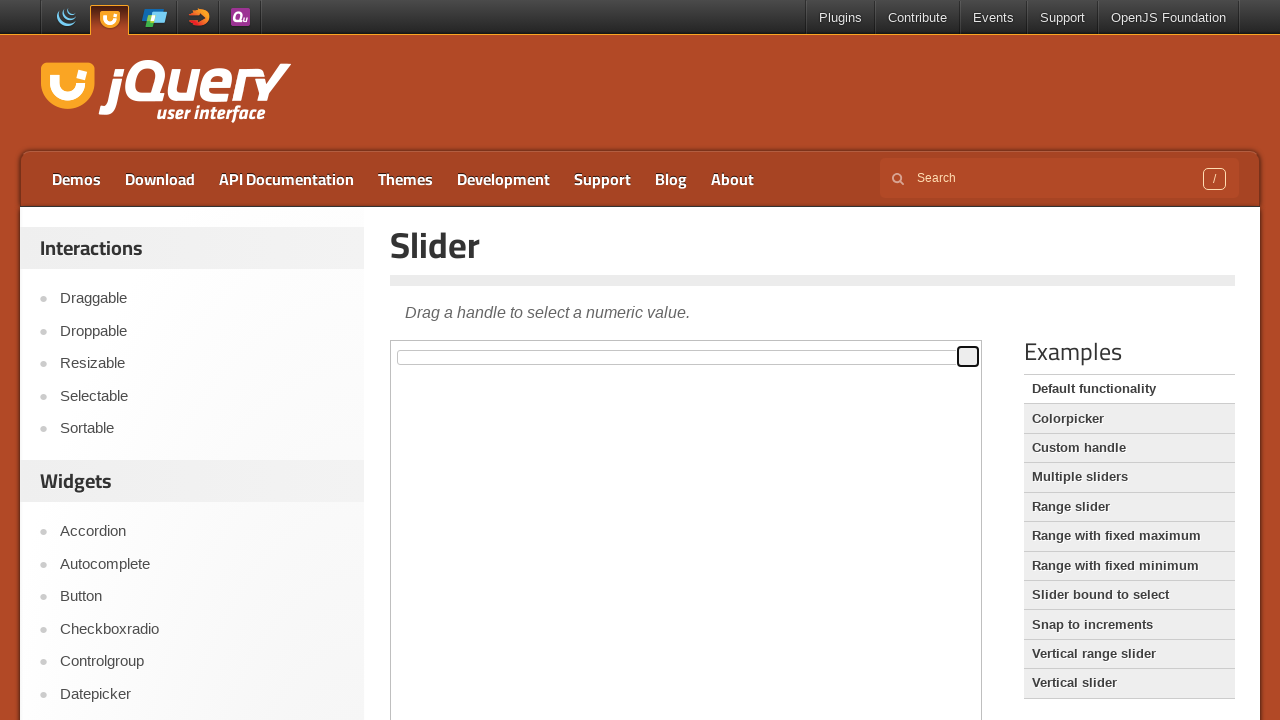